Tests a simple form by filling in first name, last name, city, and country fields using different selector strategies, then submits the form

Starting URL: http://suninjuly.github.io/simple_form_find_task.html

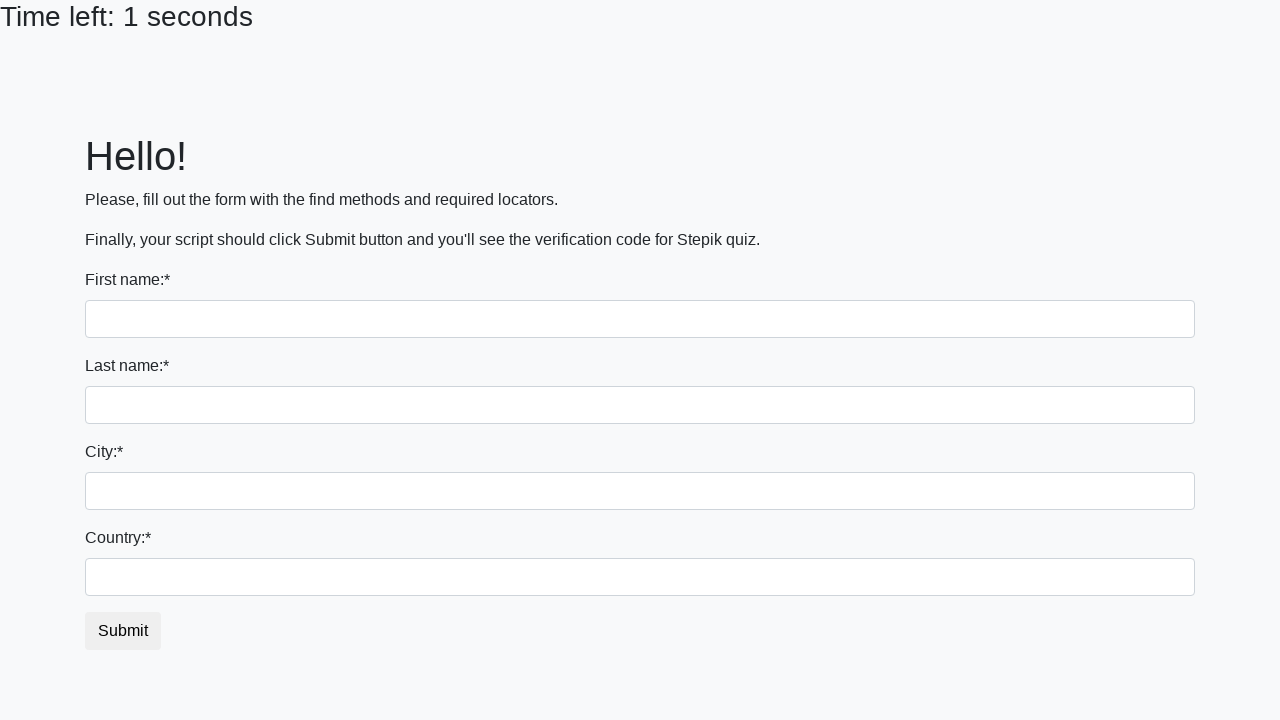

Filled first name field with 'Ivan' using tag selector on input
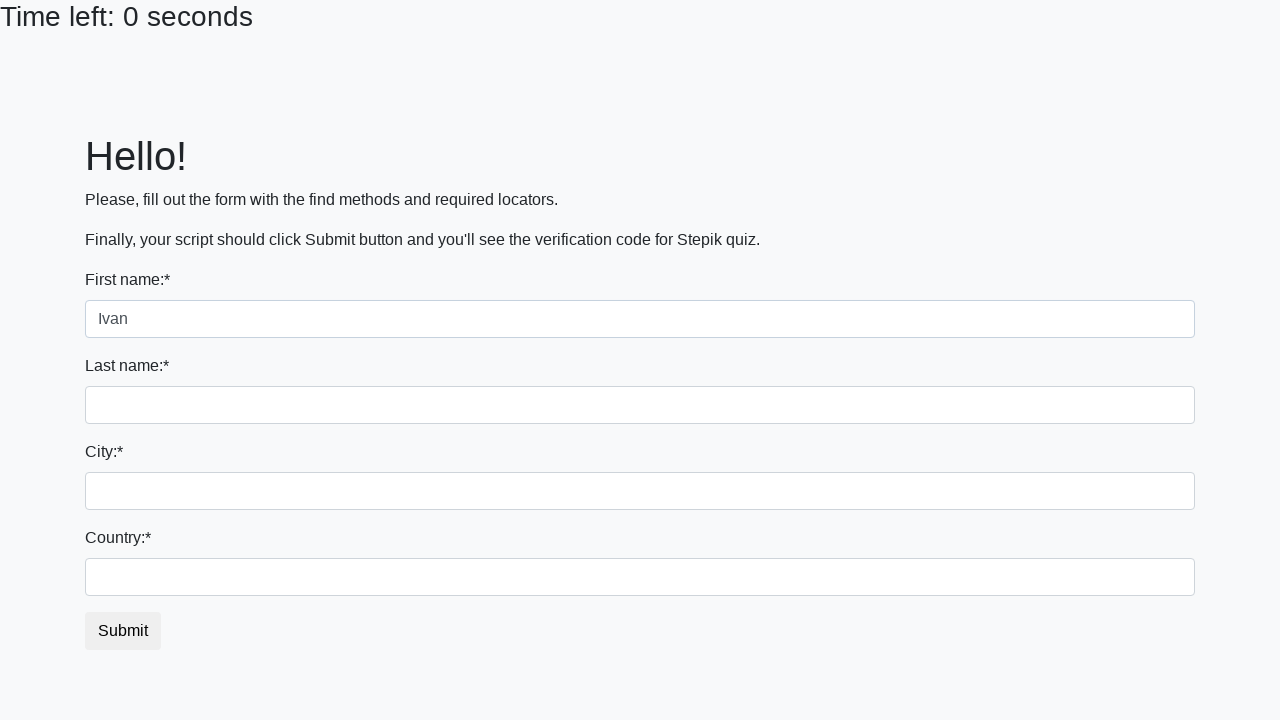

Filled last name field with 'Petrov' using name attribute selector on input[name='last_name']
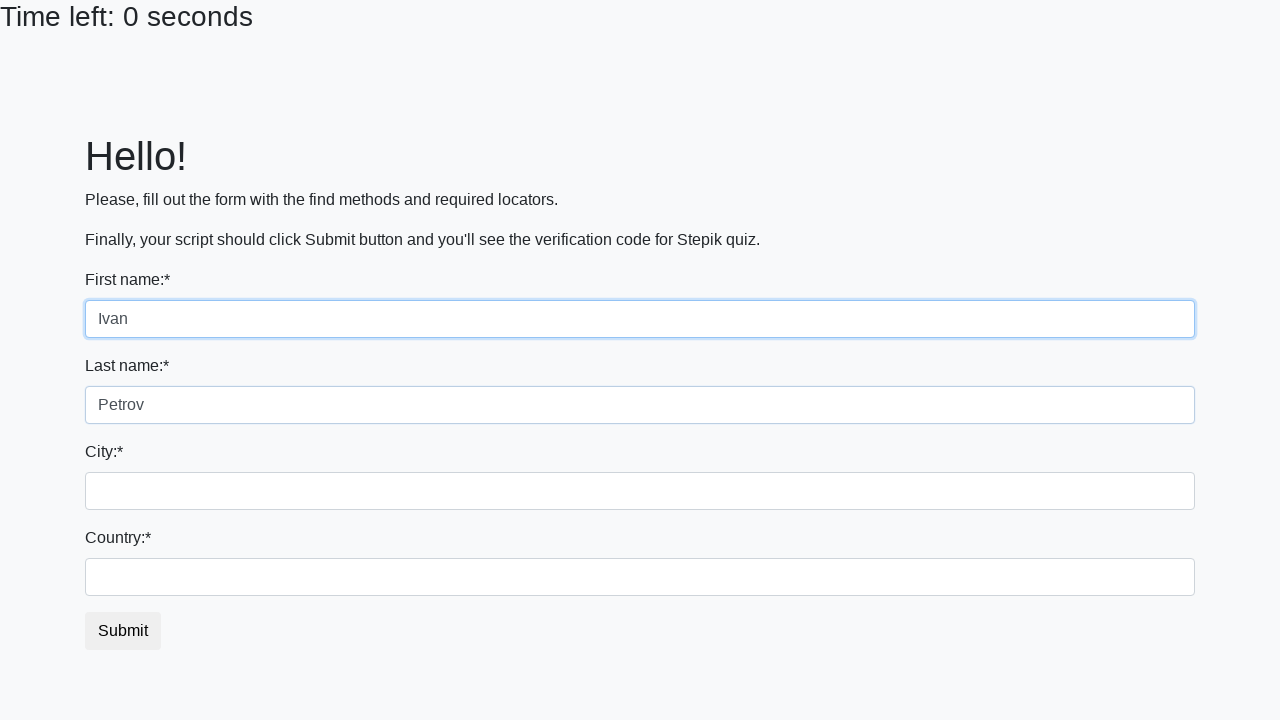

Filled city field with 'Smolensk' using class selector on .city
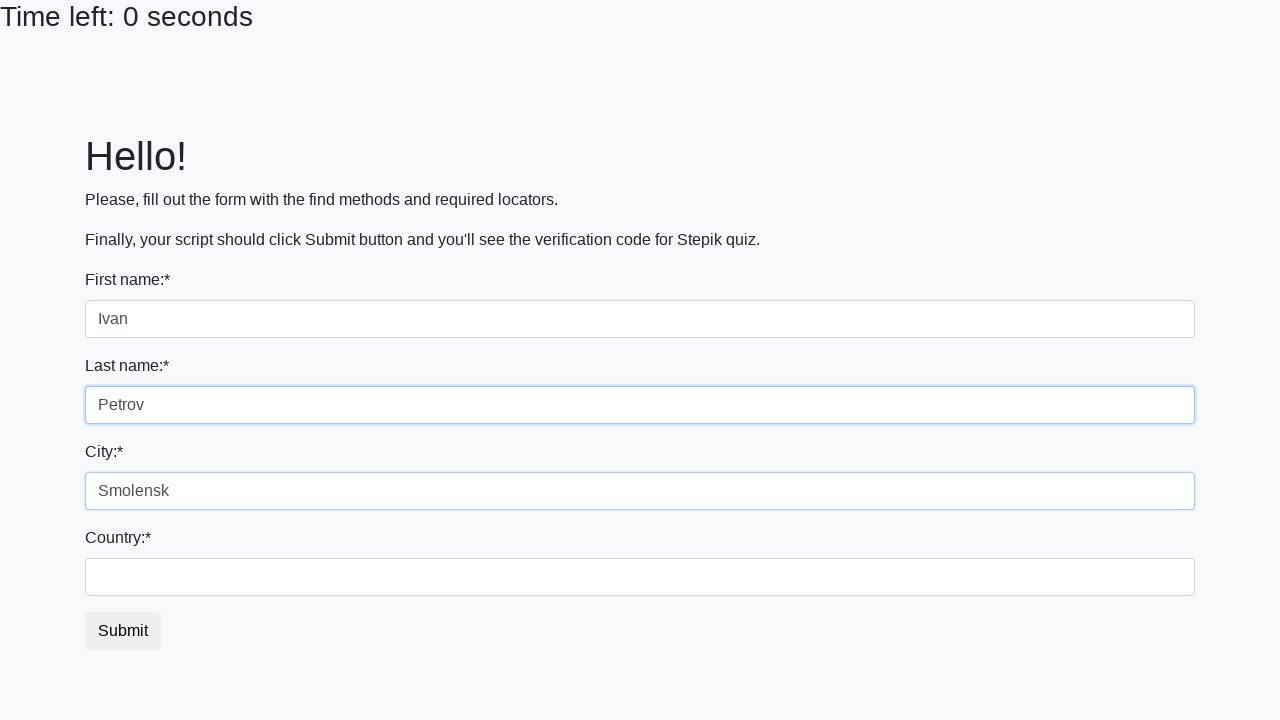

Filled country field with 'Russia' using id selector on #country
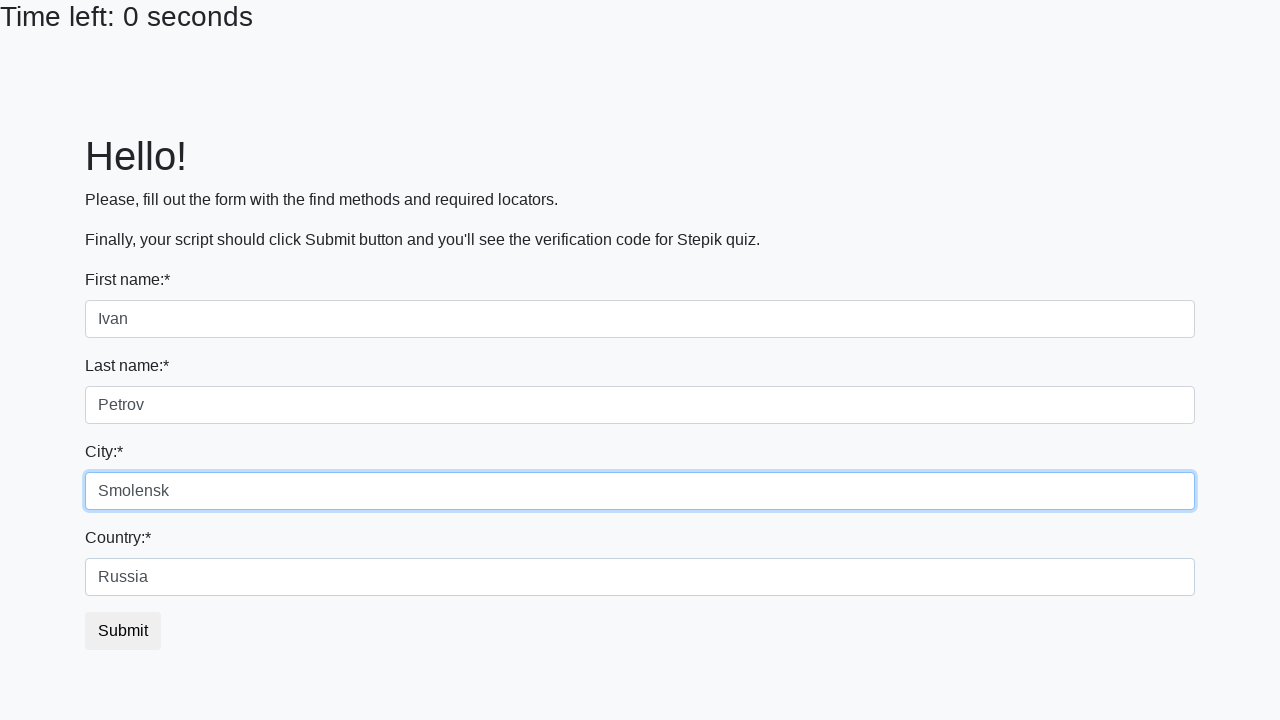

Clicked submit button to submit the form at (123, 631) on button.btn
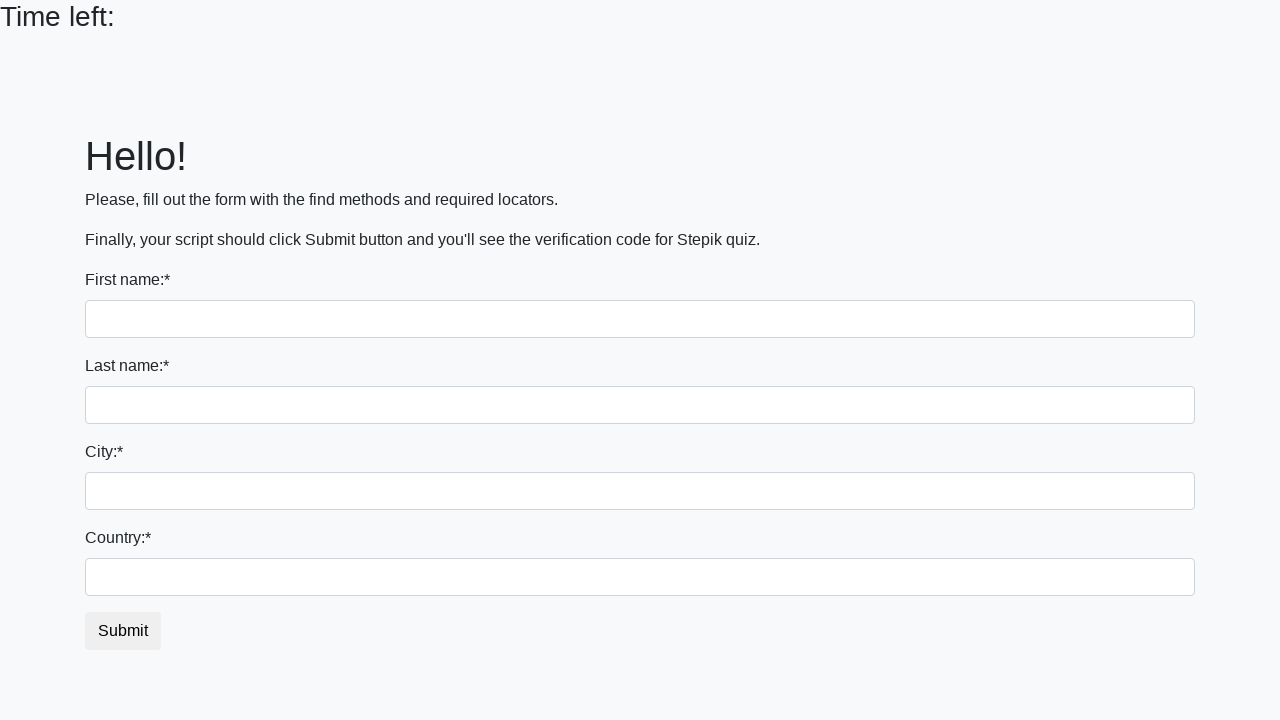

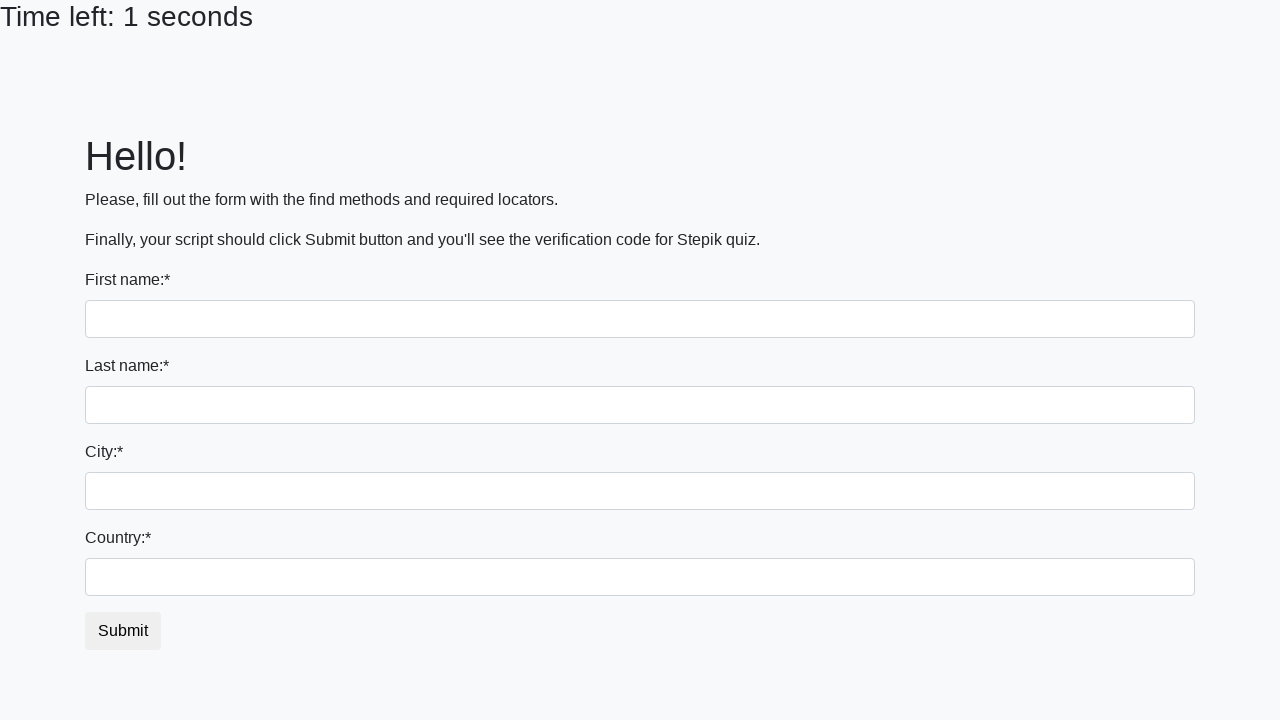